Navigates to the Intellipaat homepage and verifies the page loads successfully

Starting URL: https://intellipaat.com/

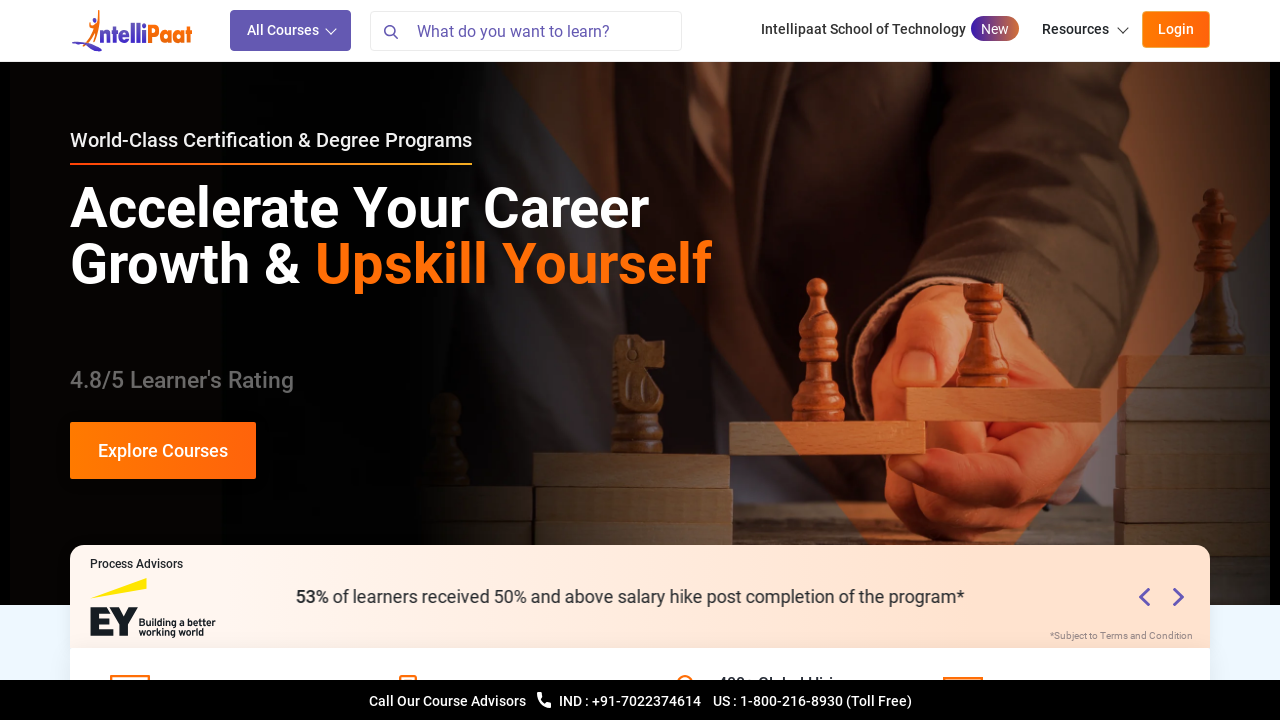

Waited for page DOM to be fully loaded
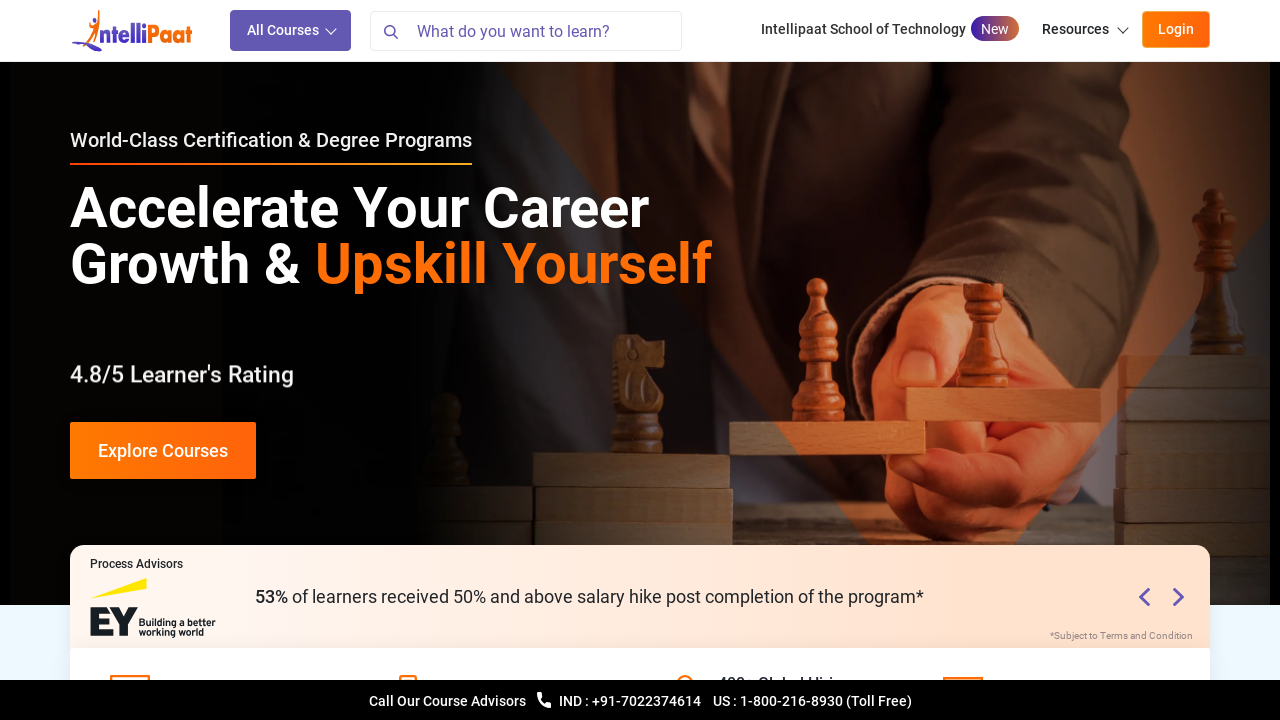

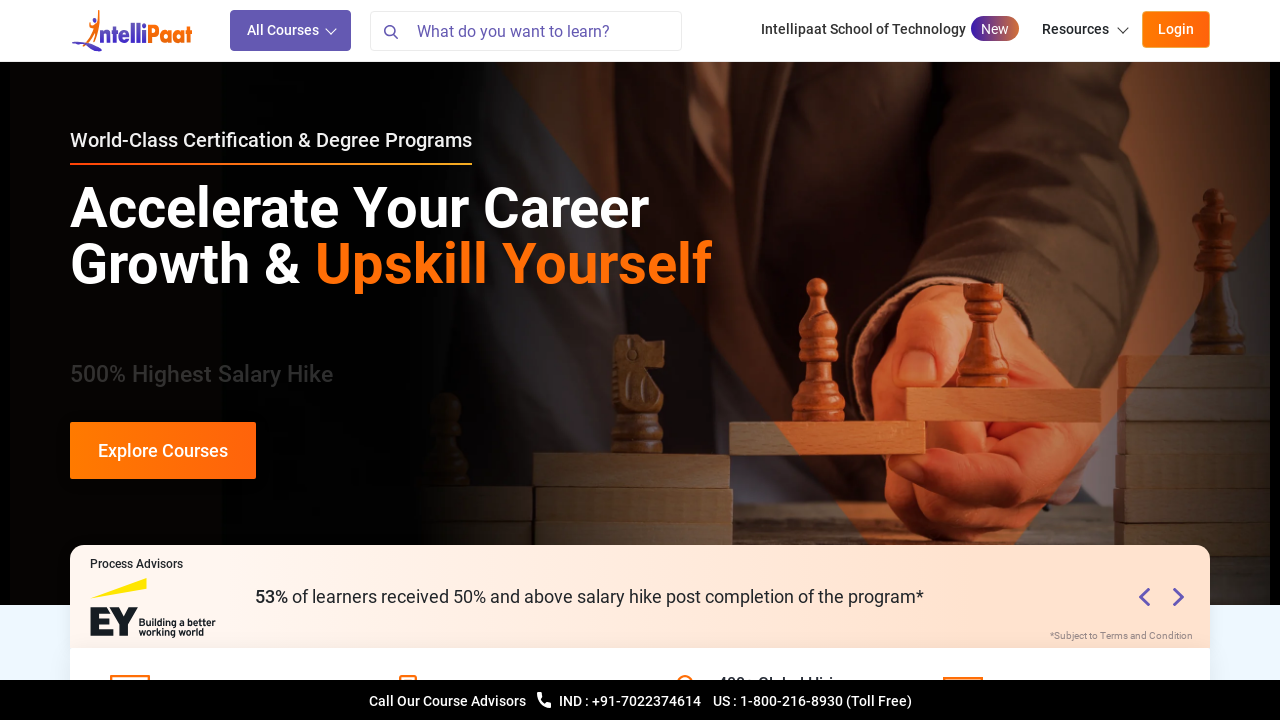